Tests simple drag functionality by dragging an element to different positions and verifying it moves correctly

Starting URL: https://demoqa.com/dragabble

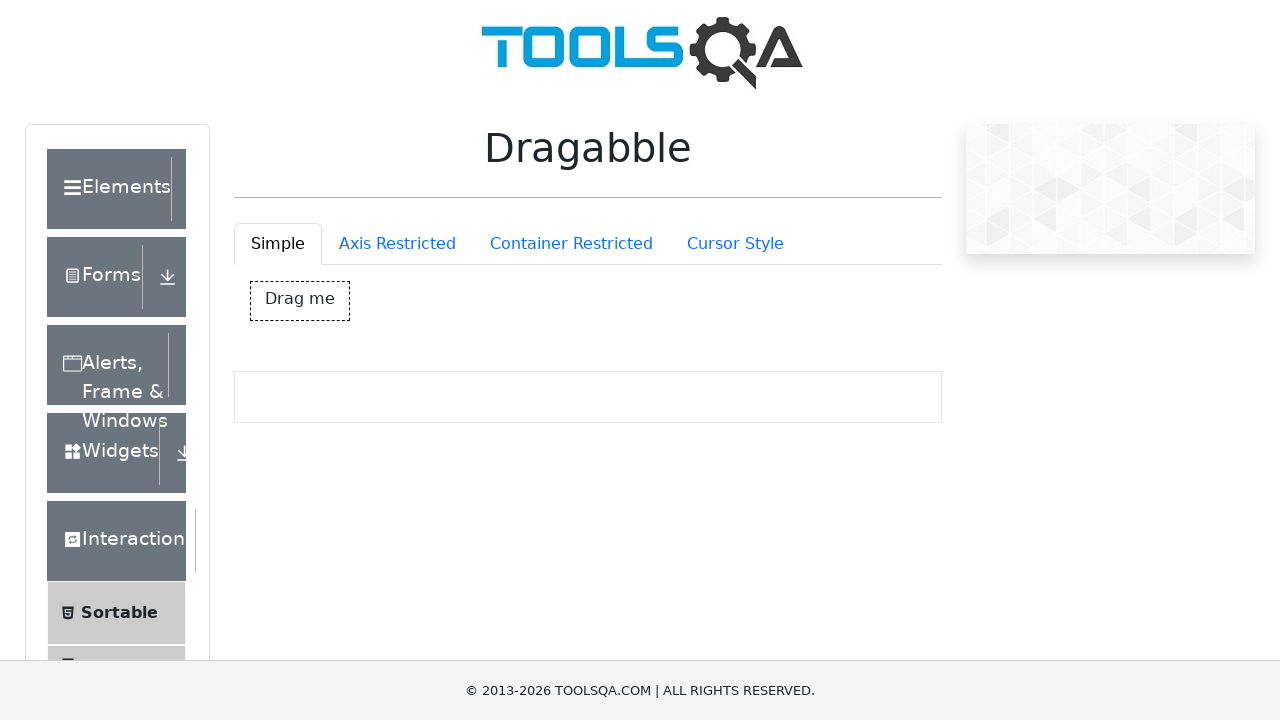

Draggable element #dragBox is visible
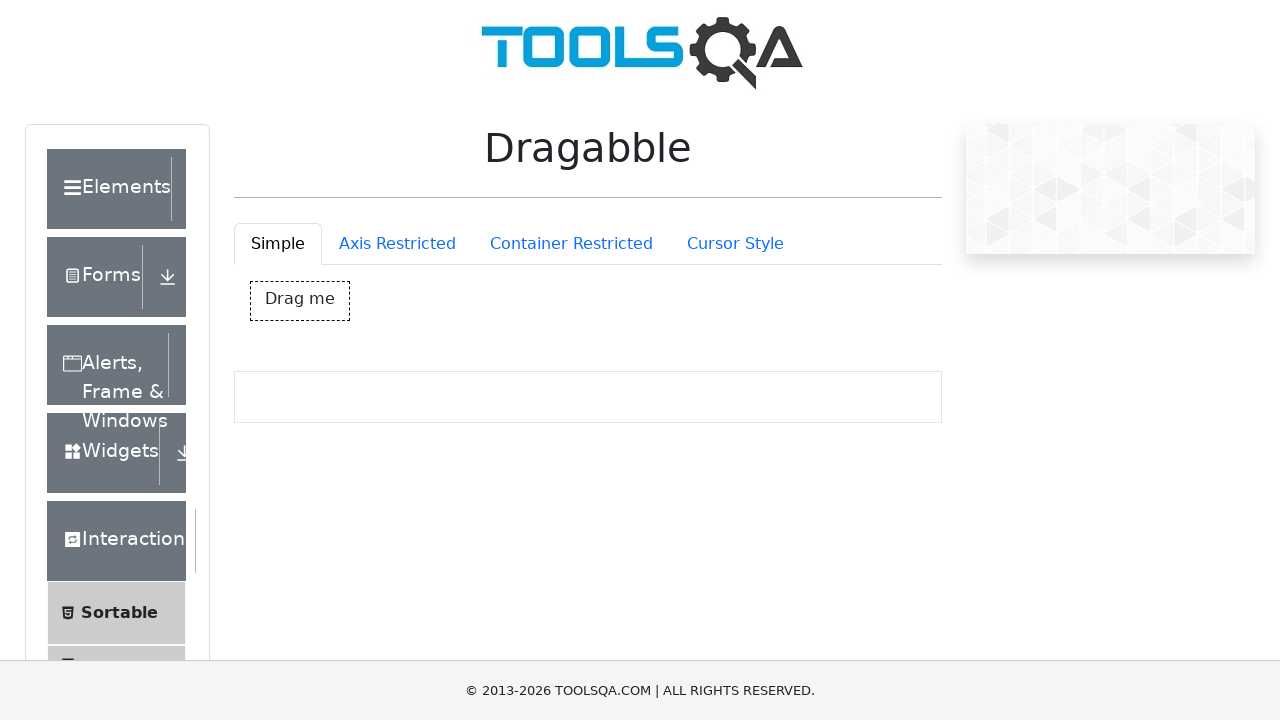

Dragged element to position (100, 50) at (351, 332)
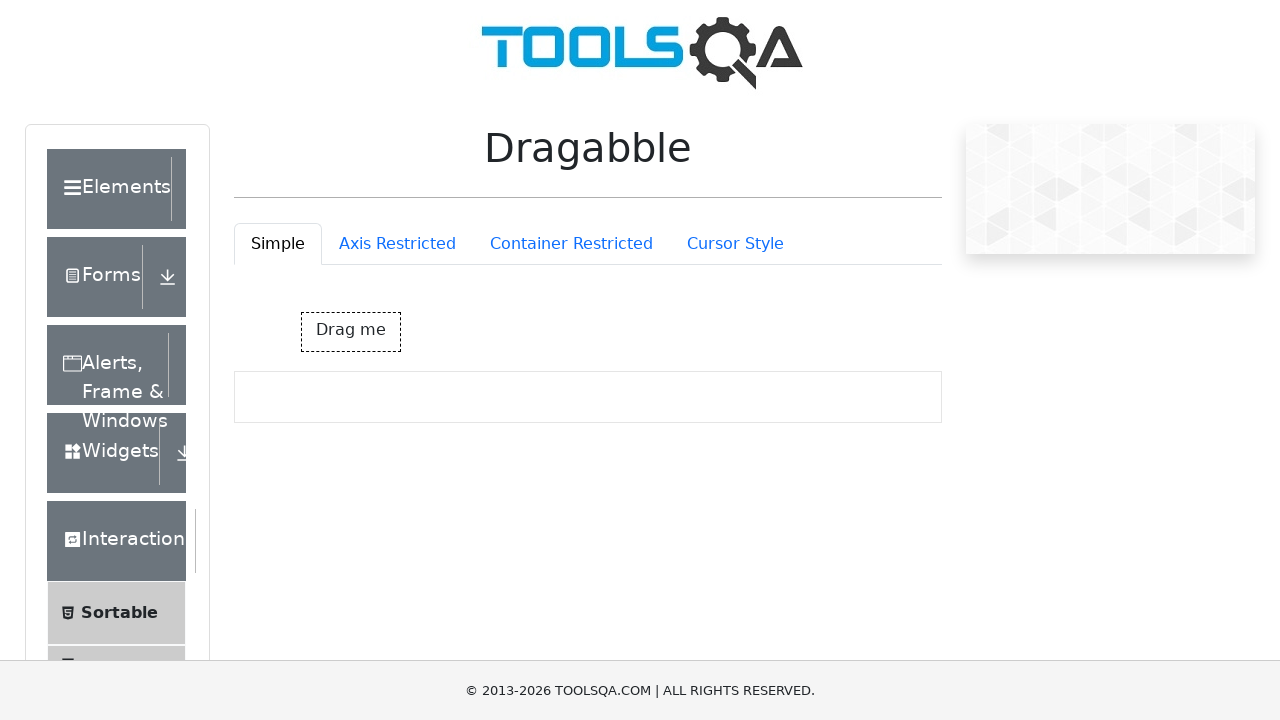

Waited 1000ms for drag animation to complete
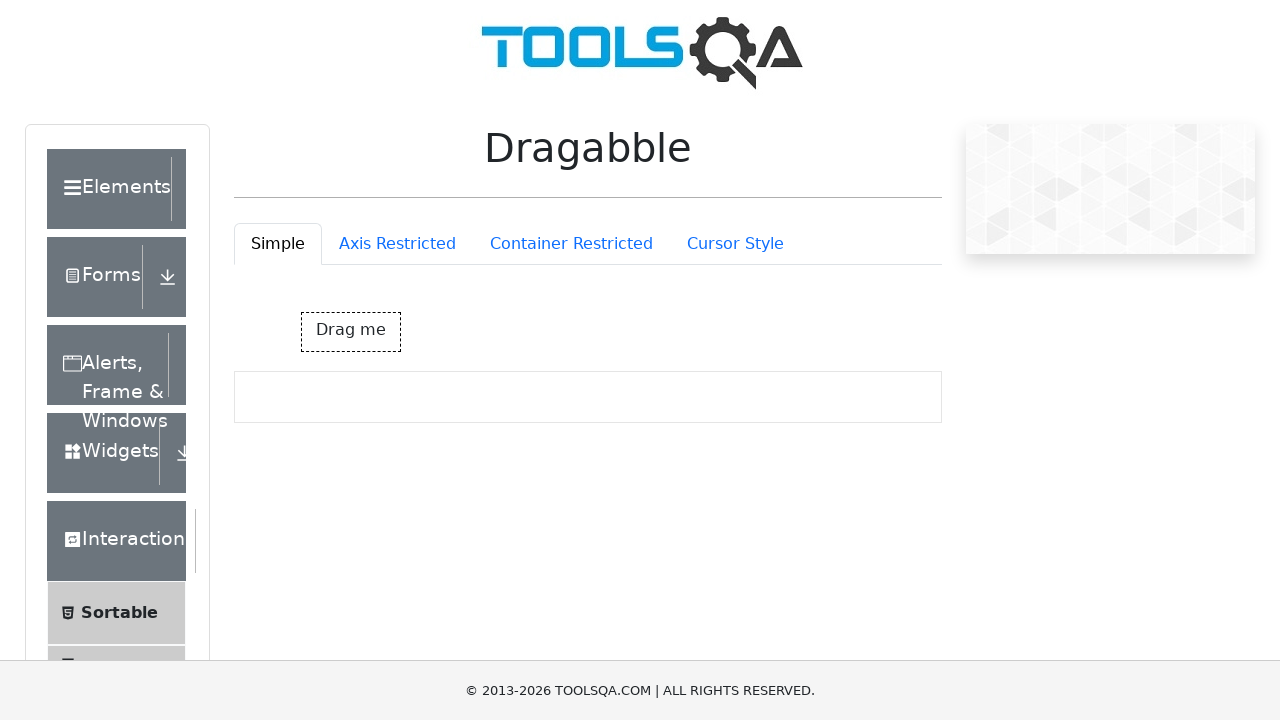

Retrieved bounding box of draggable element
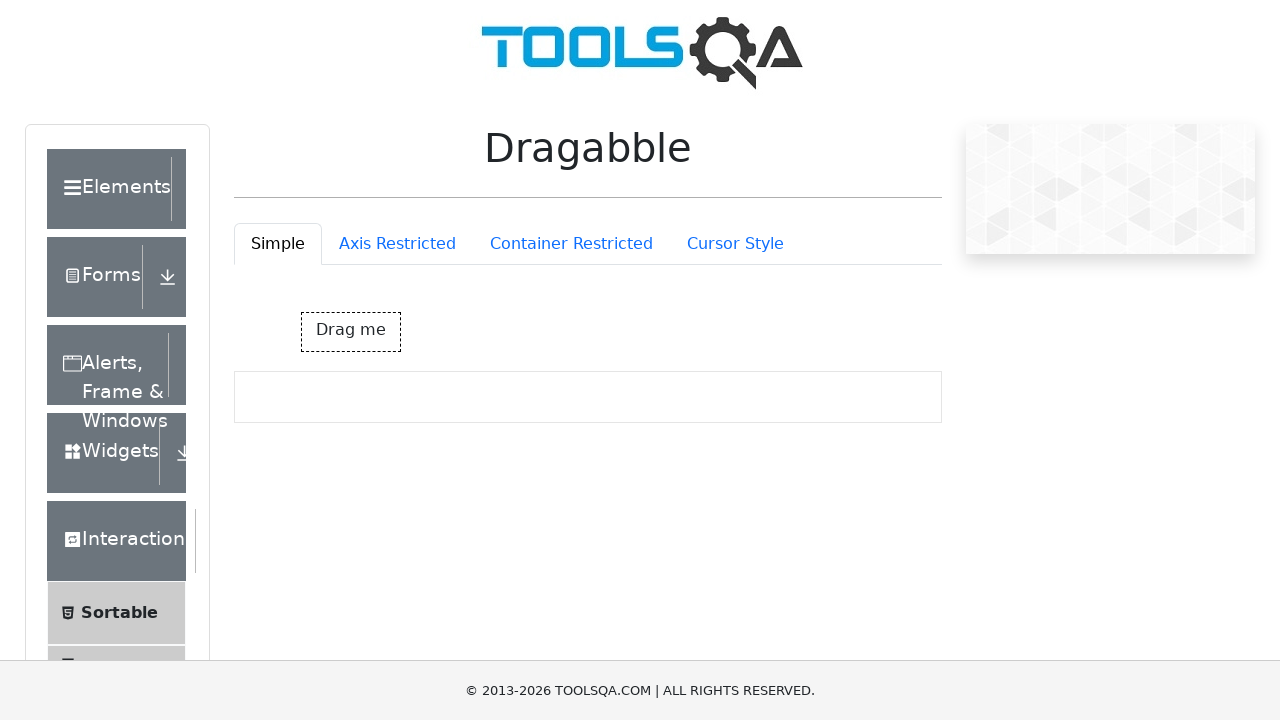

Moved mouse to center of draggable element at (351, 332)
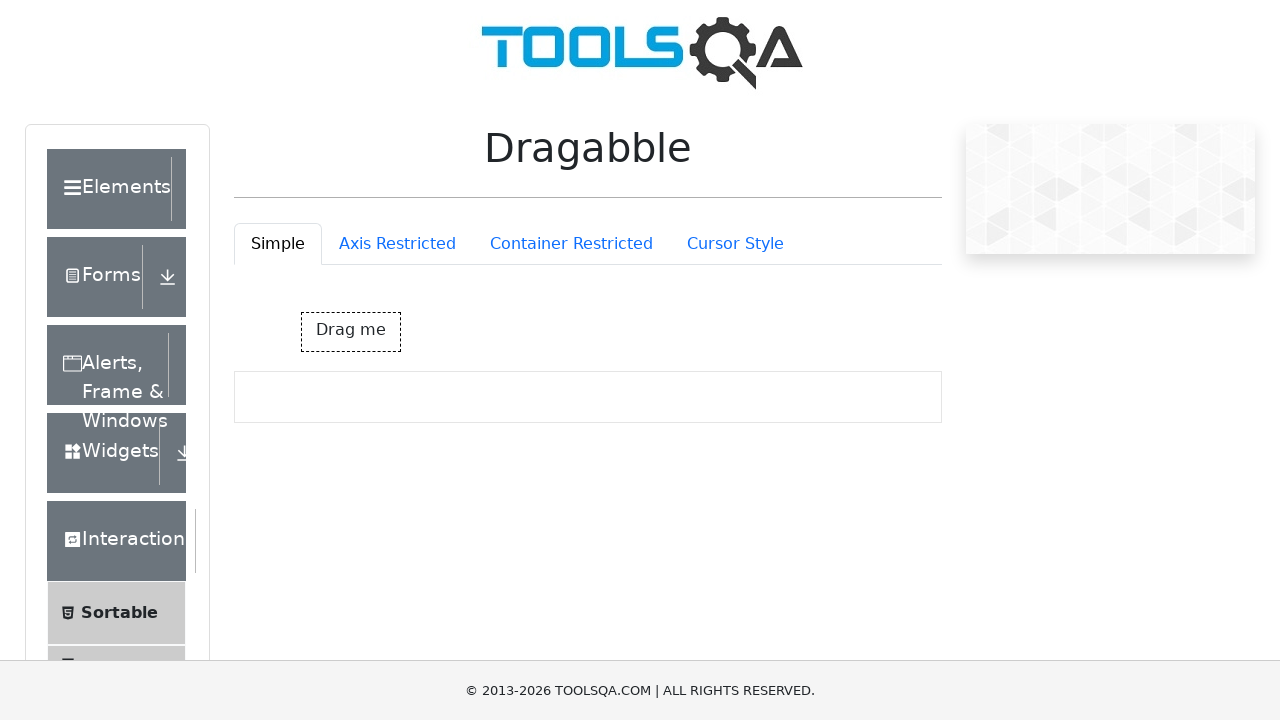

Mouse button pressed down at (351, 332)
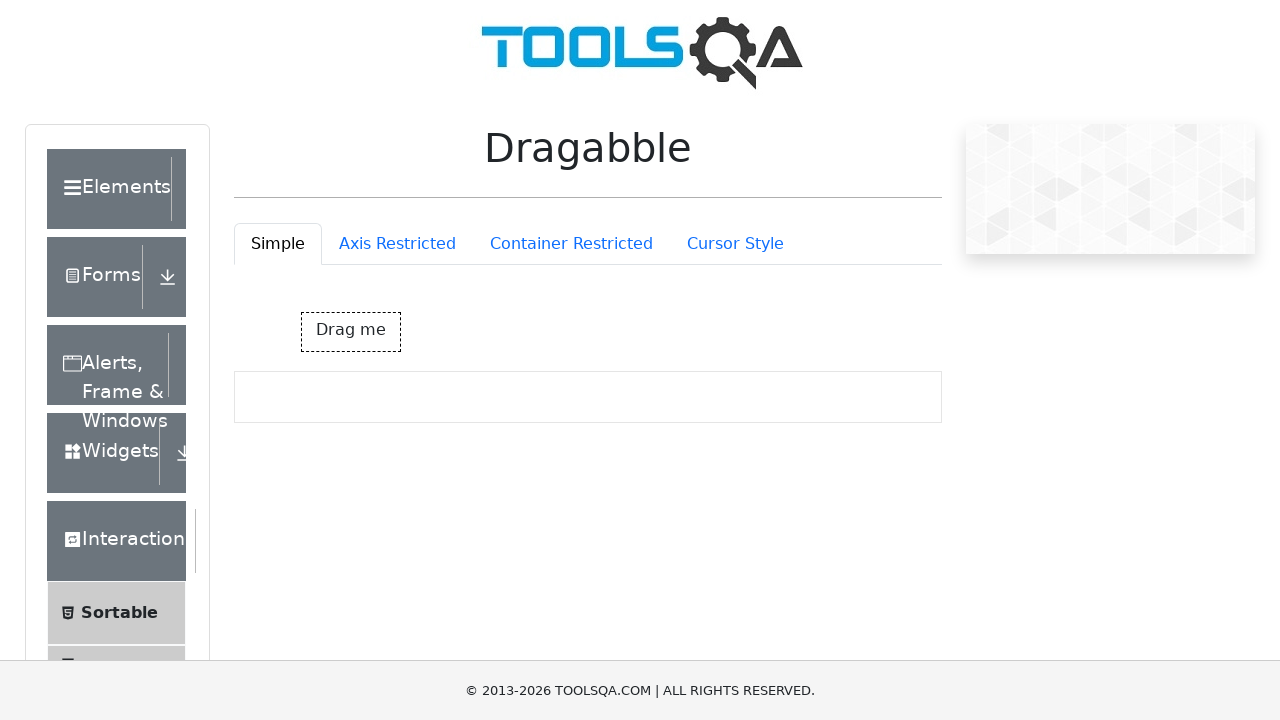

Moved mouse to new position (-50, 75 offset) at (301, 407)
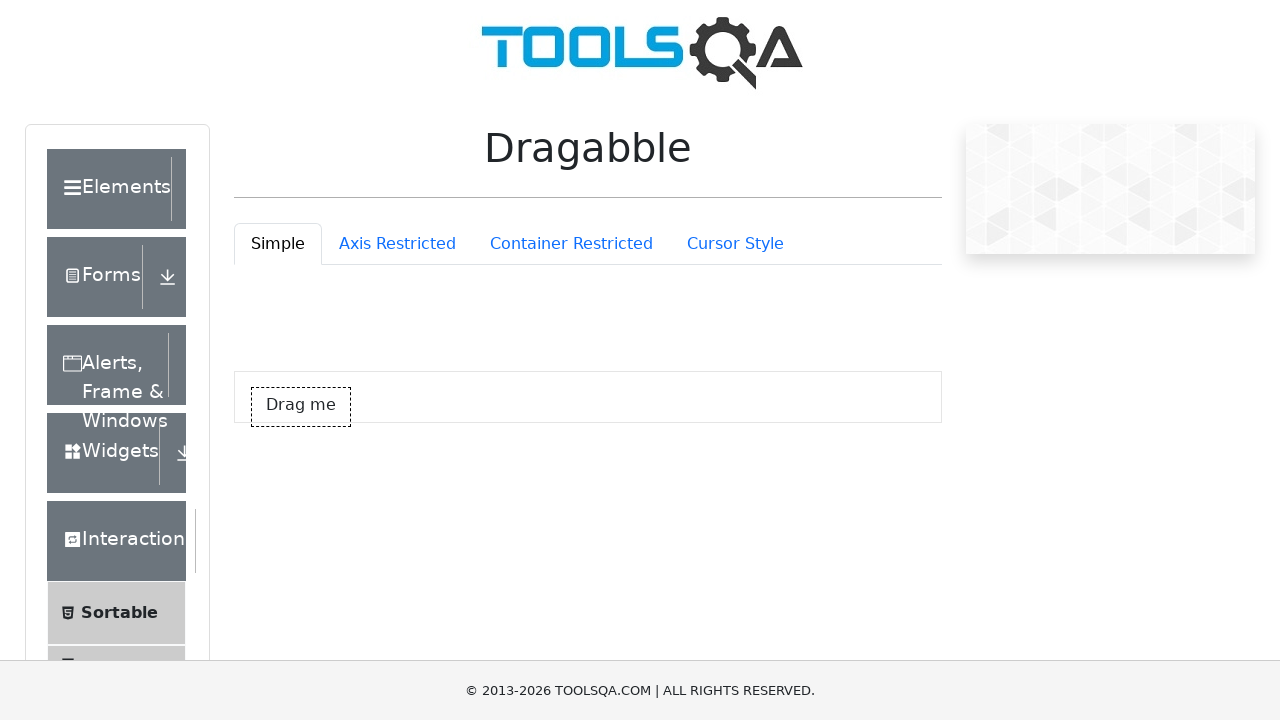

Mouse button released at (301, 407)
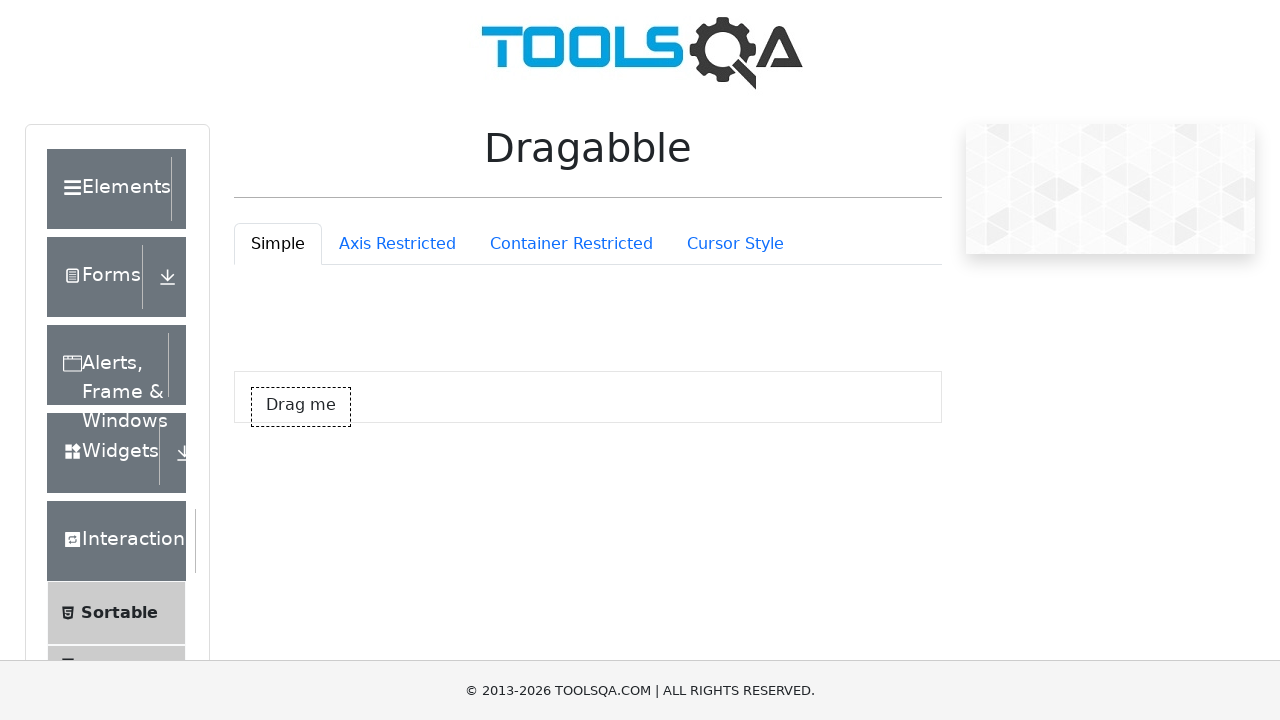

Waited 1000ms for second drag animation to complete
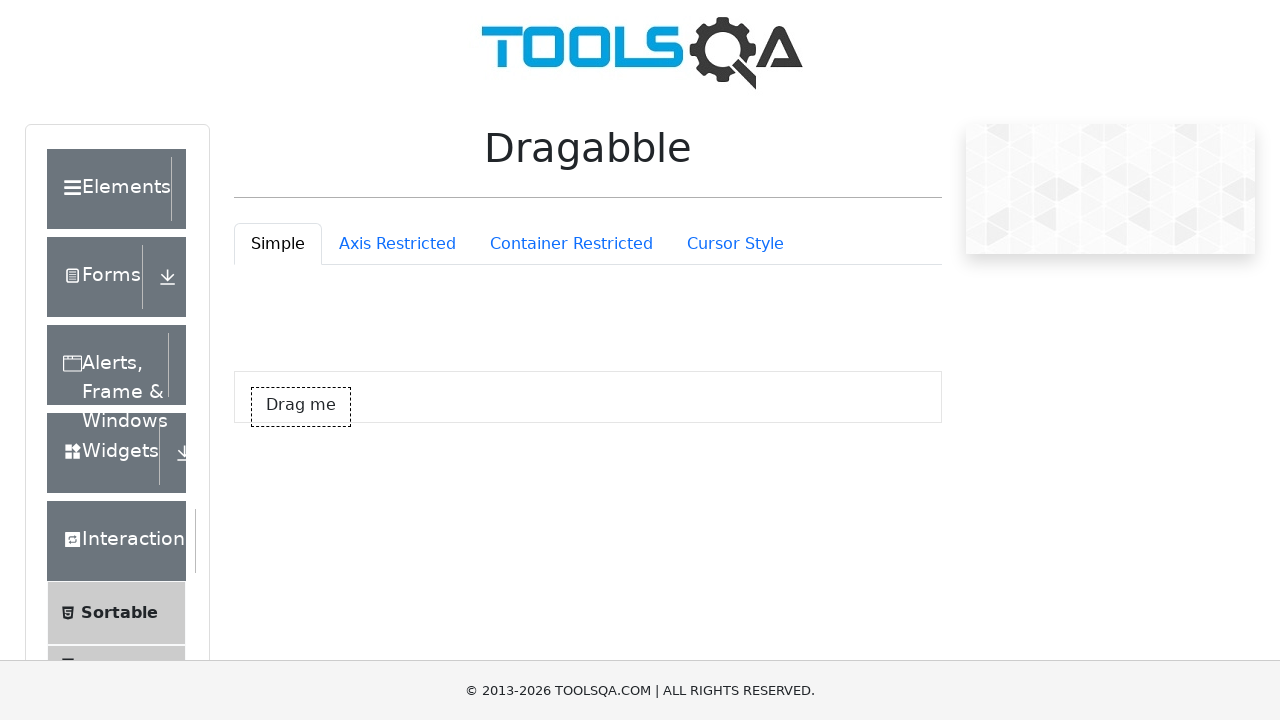

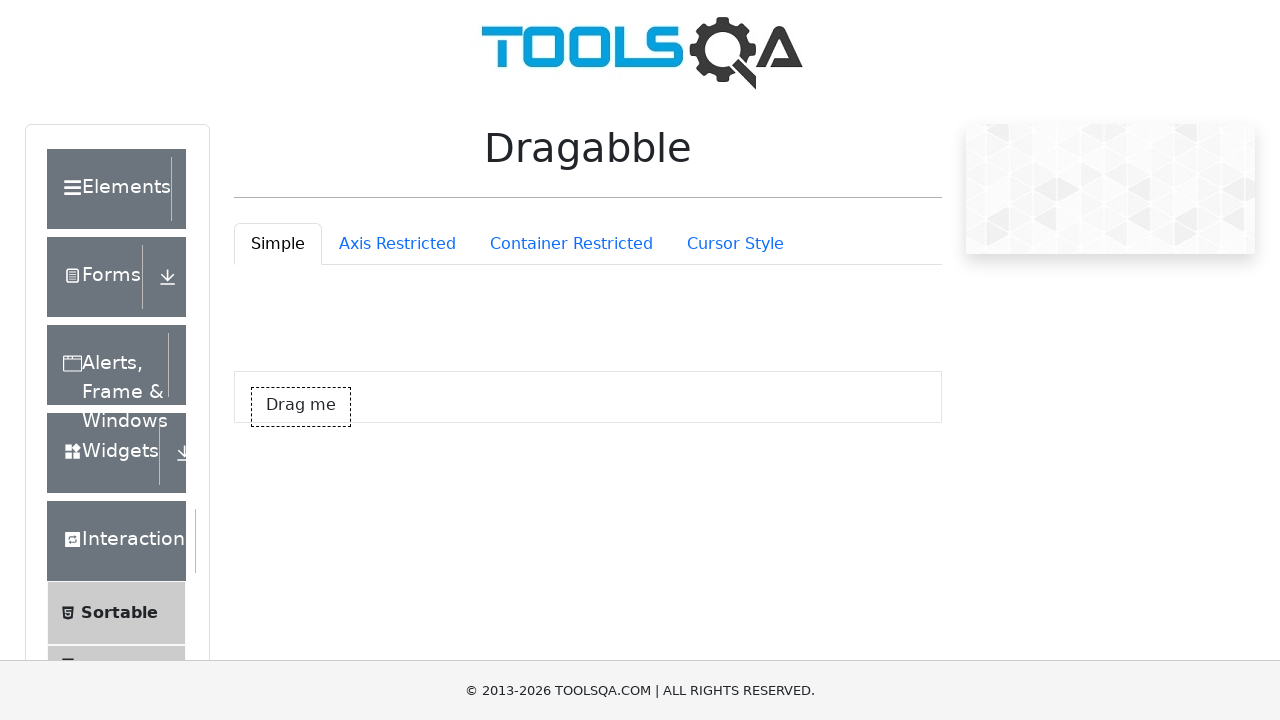